Tests dynamic page loading where a hidden element becomes visible after clicking a start button, waits for the loading to complete, and verifies the finish text appears

Starting URL: http://the-internet.herokuapp.com/dynamic_loading/1

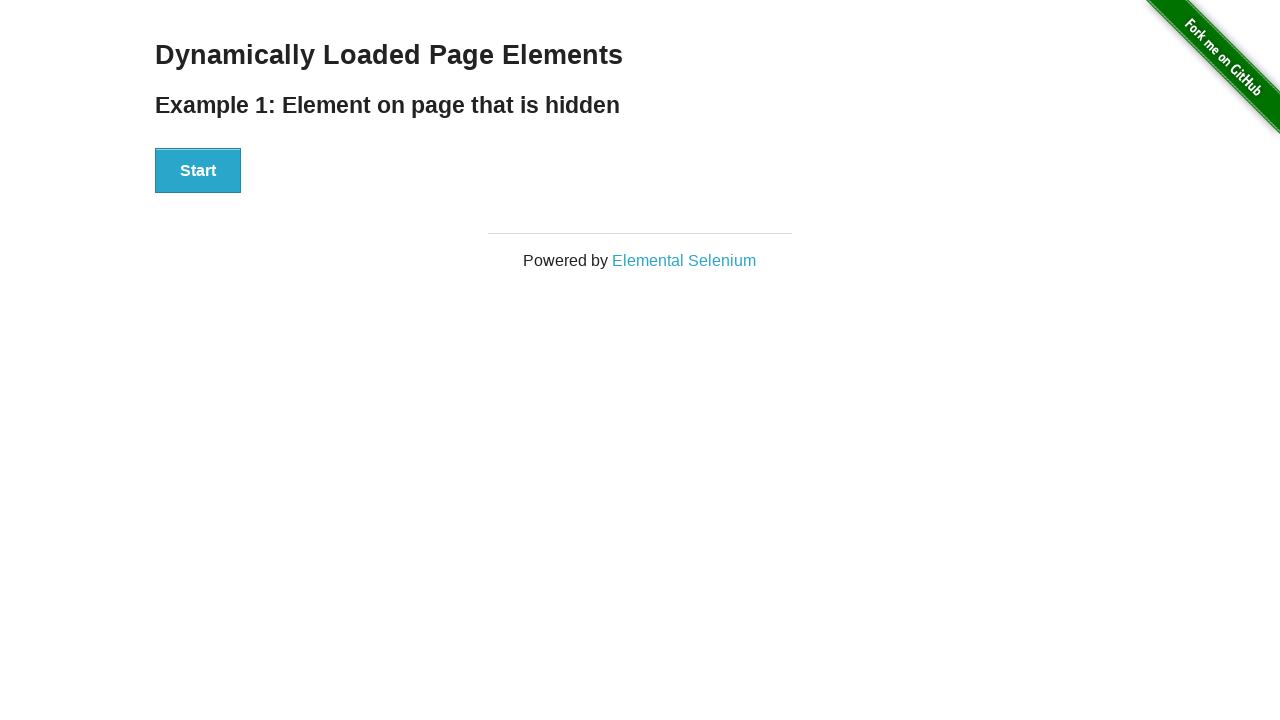

Clicked the Start button to initiate dynamic loading at (198, 171) on #start button
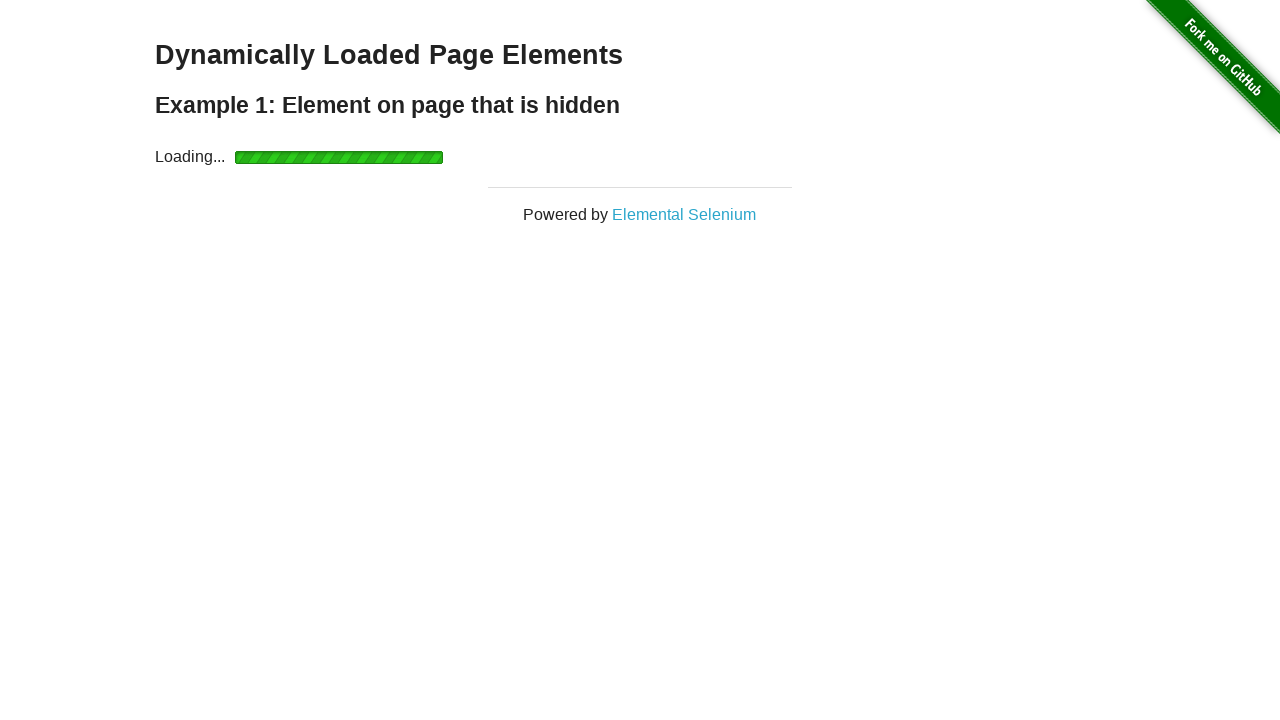

Waited for the finish element to become visible after loading completed
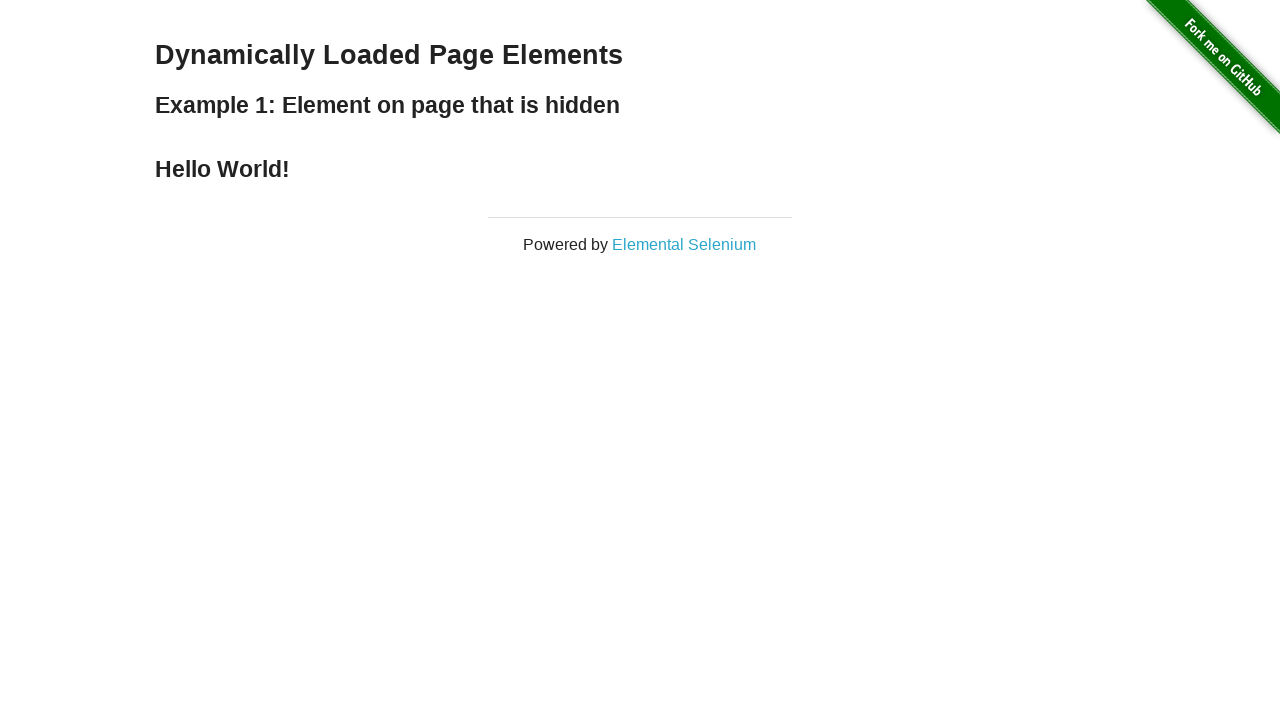

Verified that the finish element is visible on the page
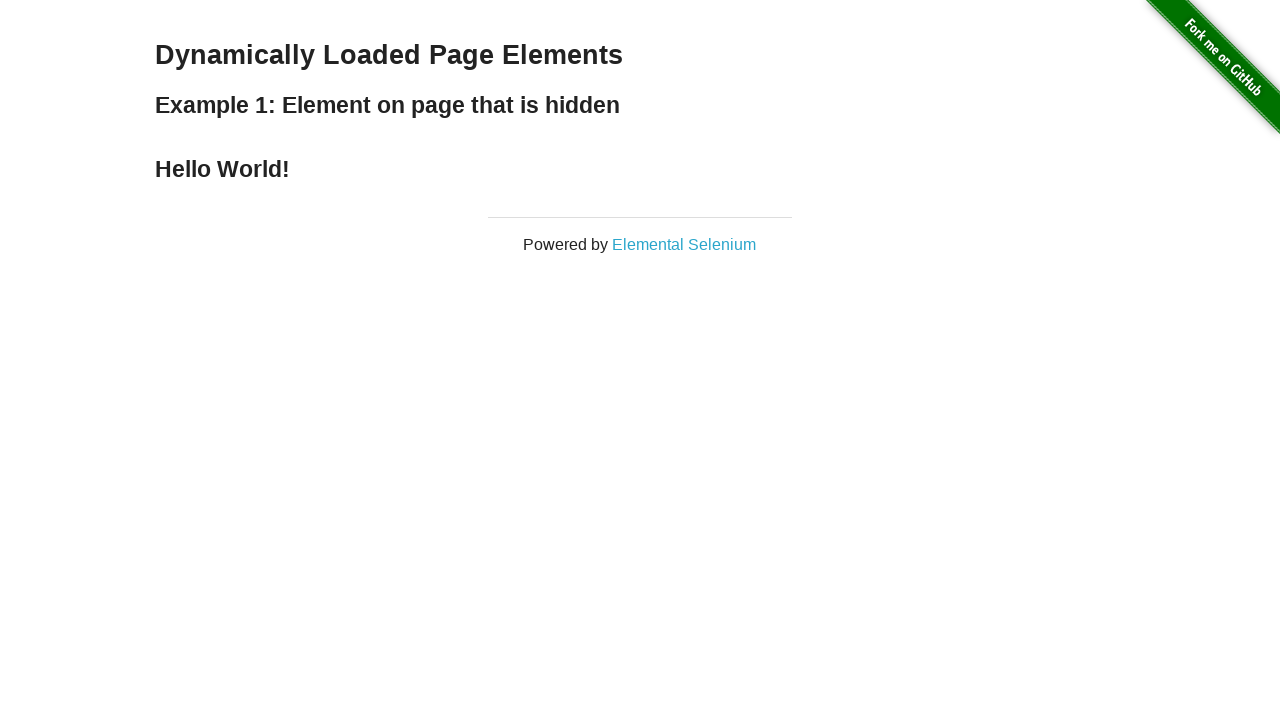

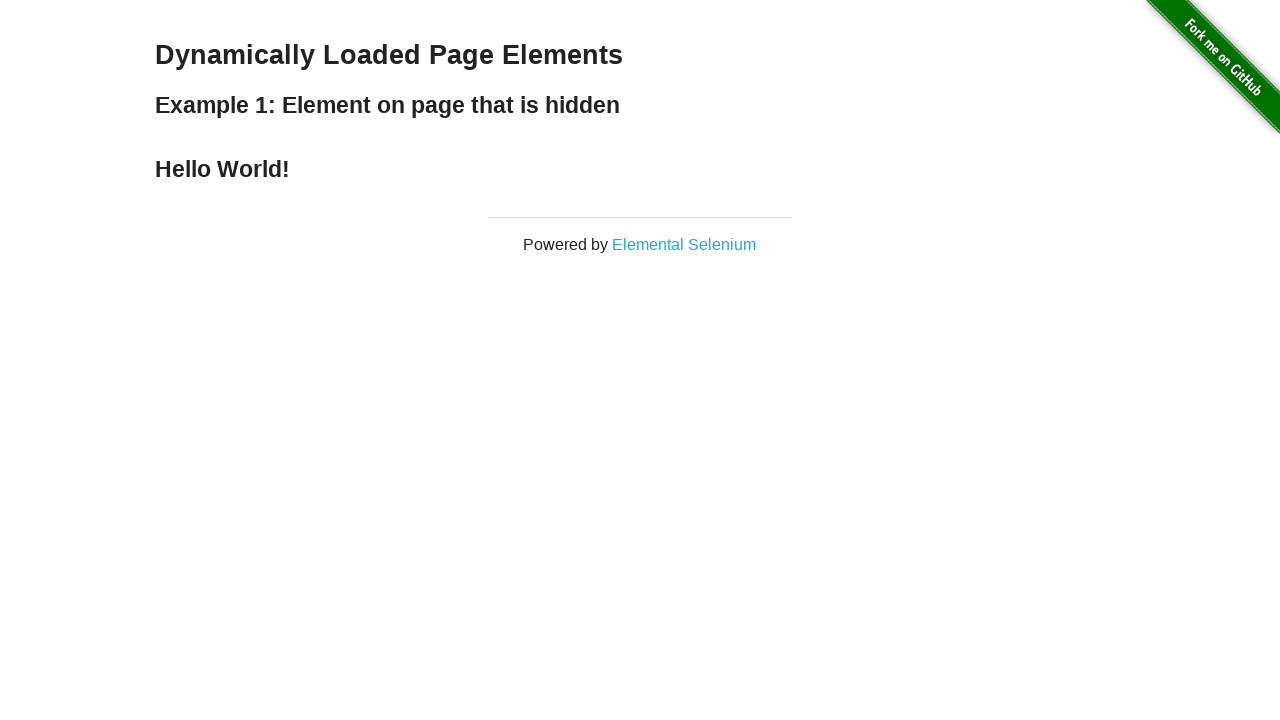